Tests the show/hide functionality of a text box by clicking the hide button and verifying the element's visibility state changes

Starting URL: https://rahulshettyacademy.com/AutomationPractice/

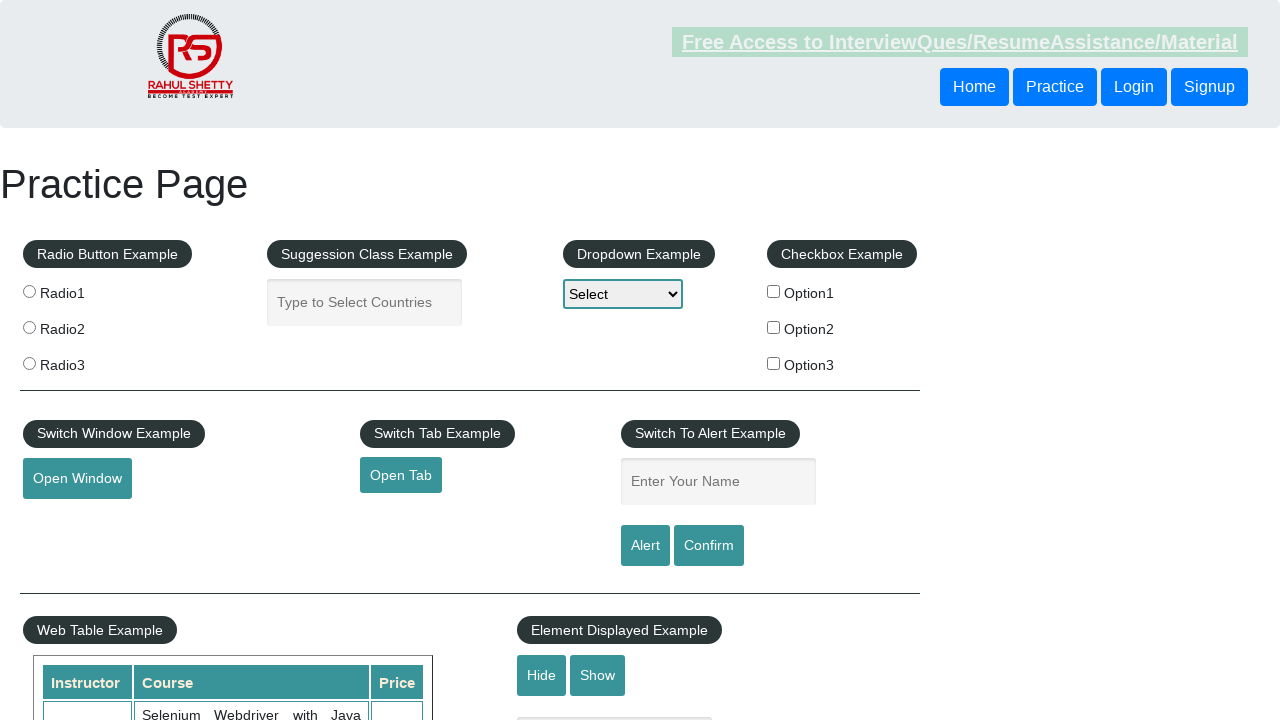

Verified text box is initially displayed
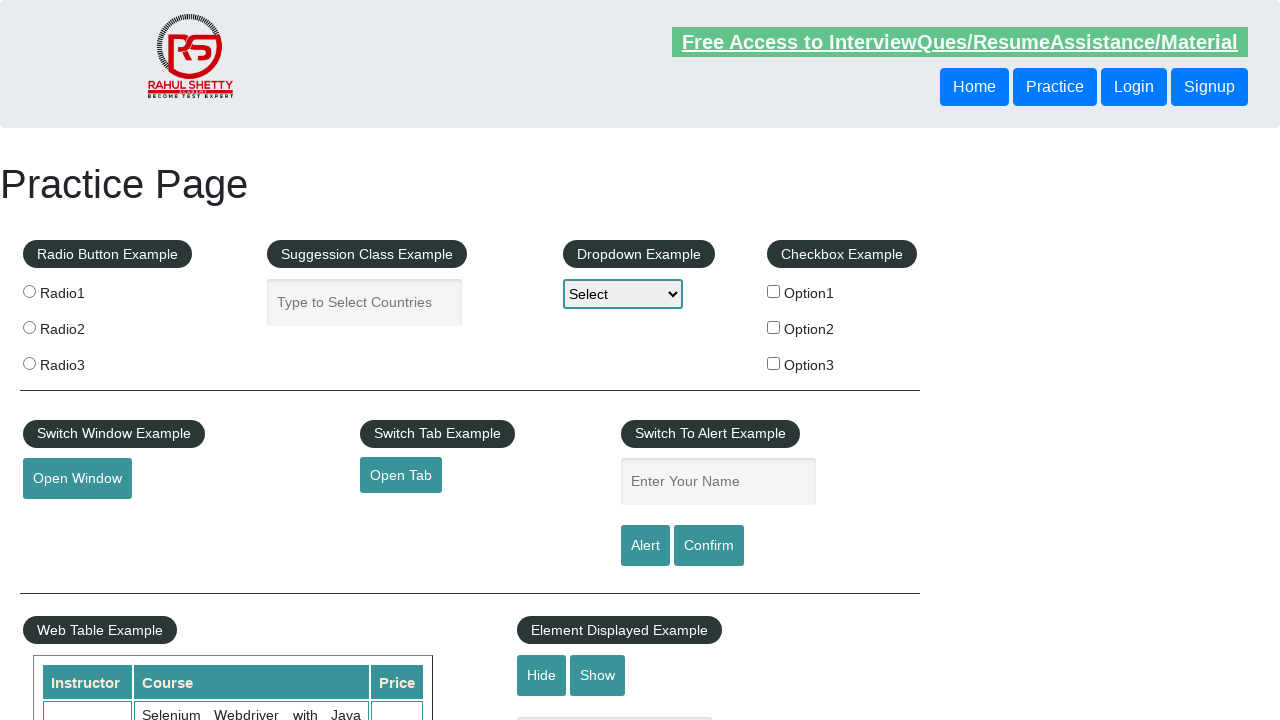

Clicked hide button to hide text box at (542, 675) on #hide-textbox
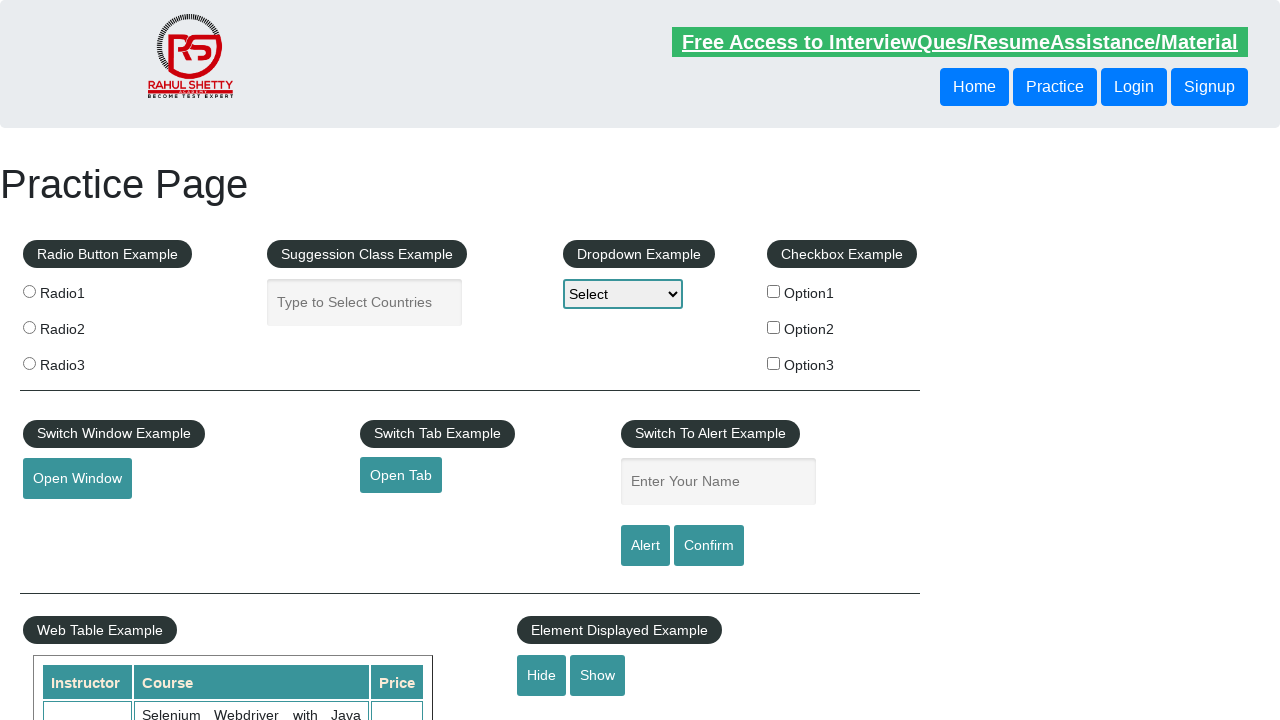

Verified text box is now hidden after clicking hide button
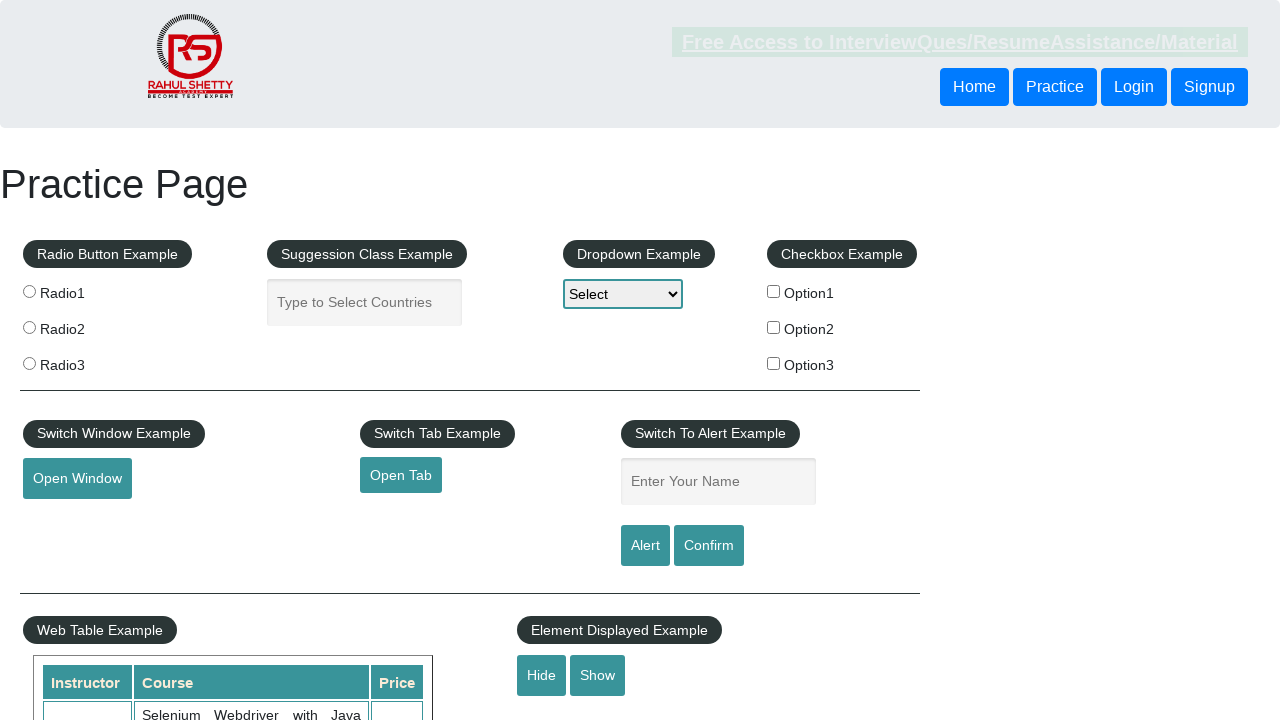

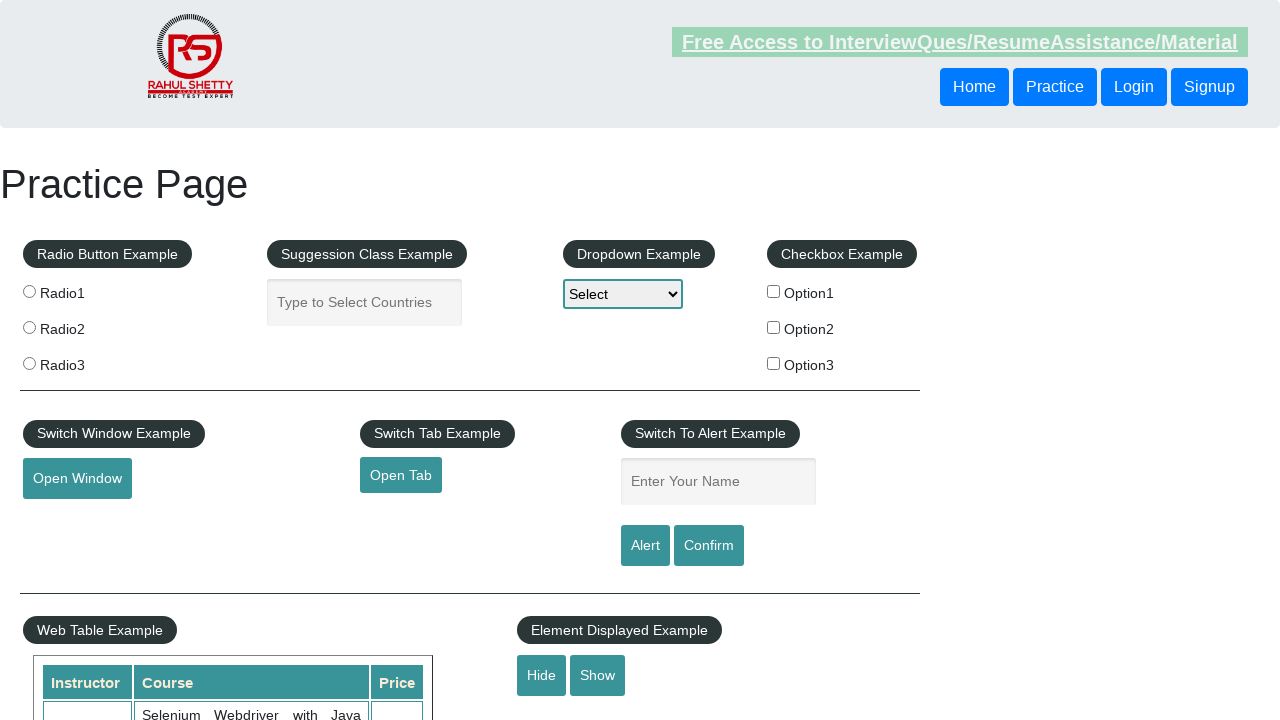